Tests JavaScript alert functionality on W3Schools by switching to an iframe containing the demo code and clicking a button that triggers an alert dialog.

Starting URL: https://www.w3schools.com/js/tryit.asp?filename=tryjs_alert

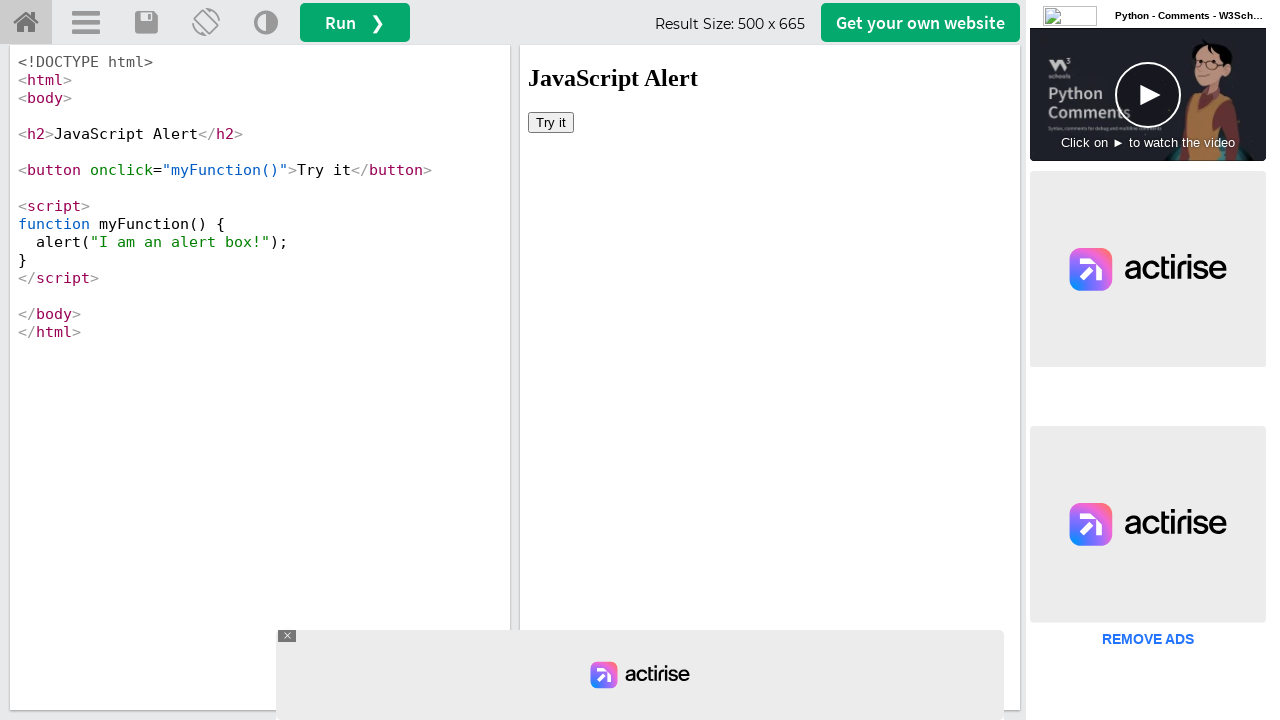

Waited for iframe with id 'iframeResult' to load
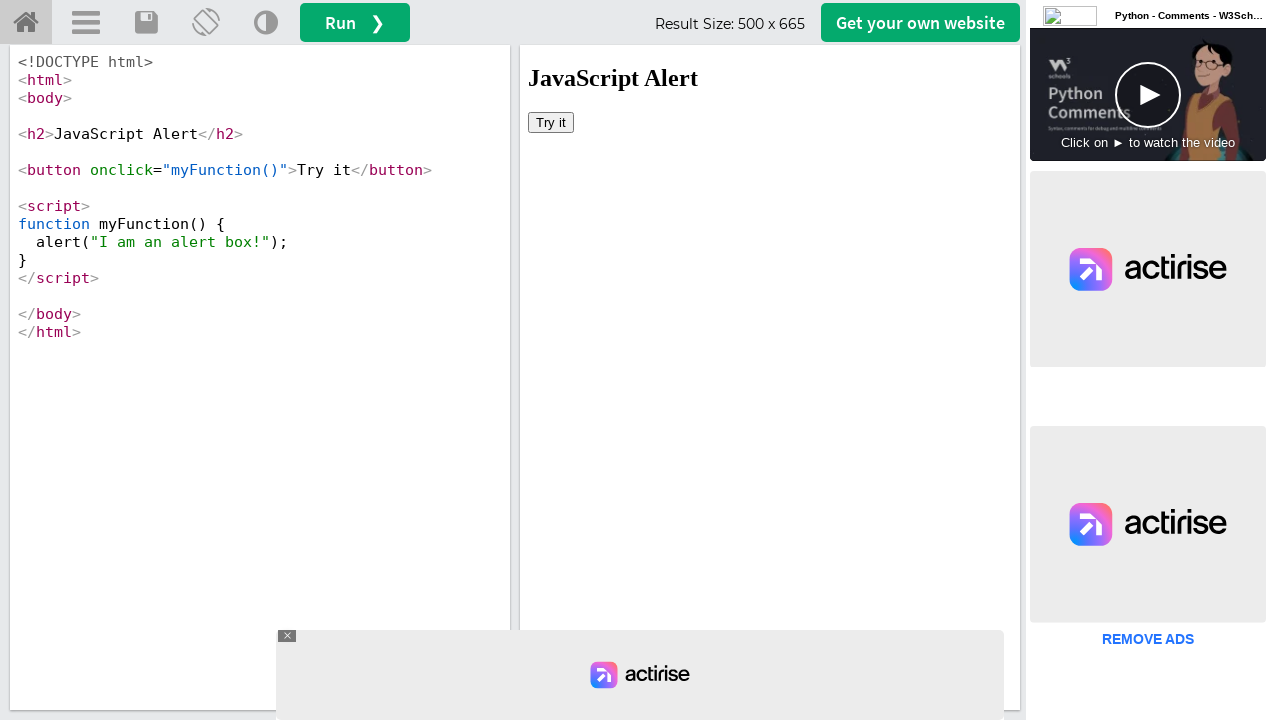

Located the iframe containing the JavaScript alert demo
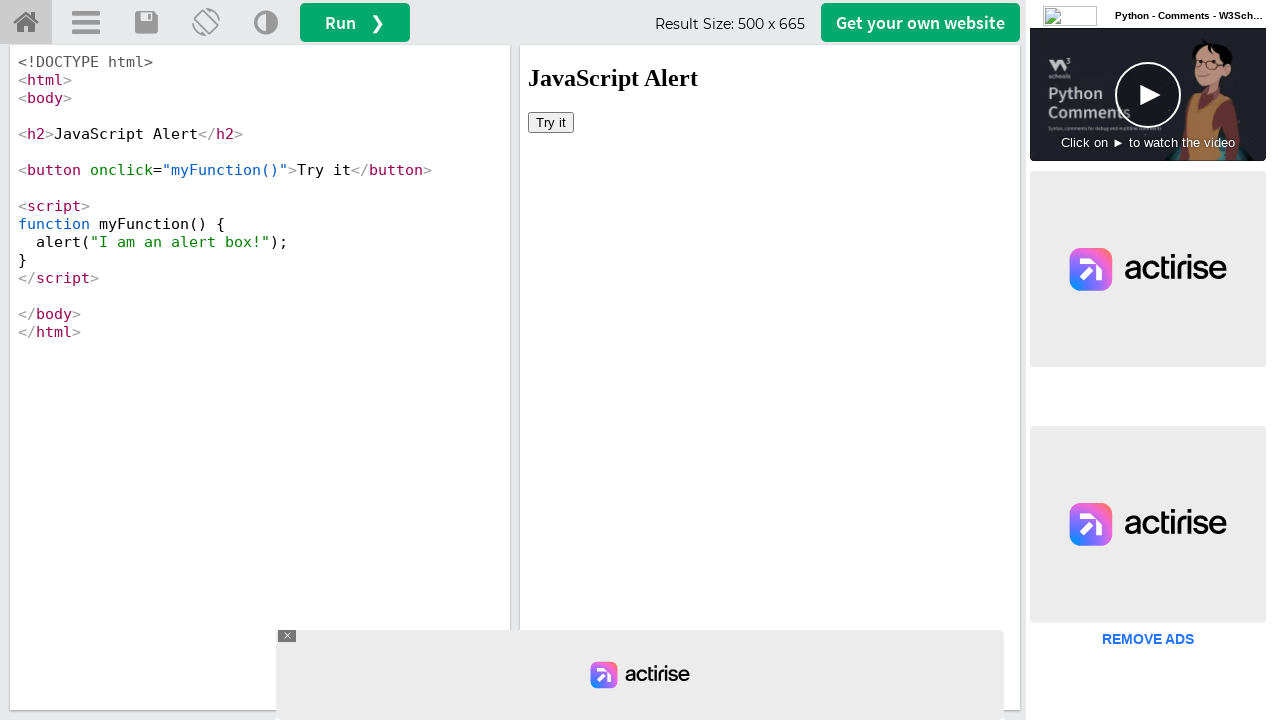

Clicked the button inside iframe that triggers the alert dialog at (551, 122) on #iframeResult >> internal:control=enter-frame >> button[onclick='myFunction()']
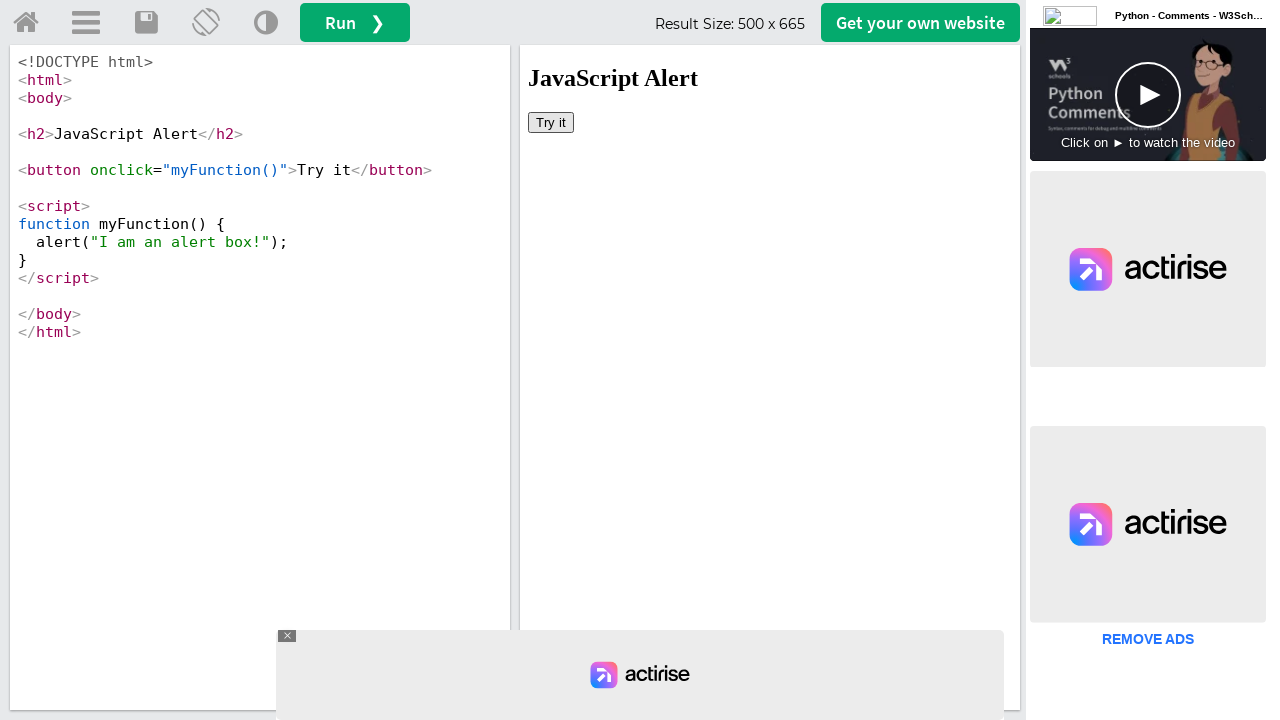

Set up dialog handler to automatically accept the alert
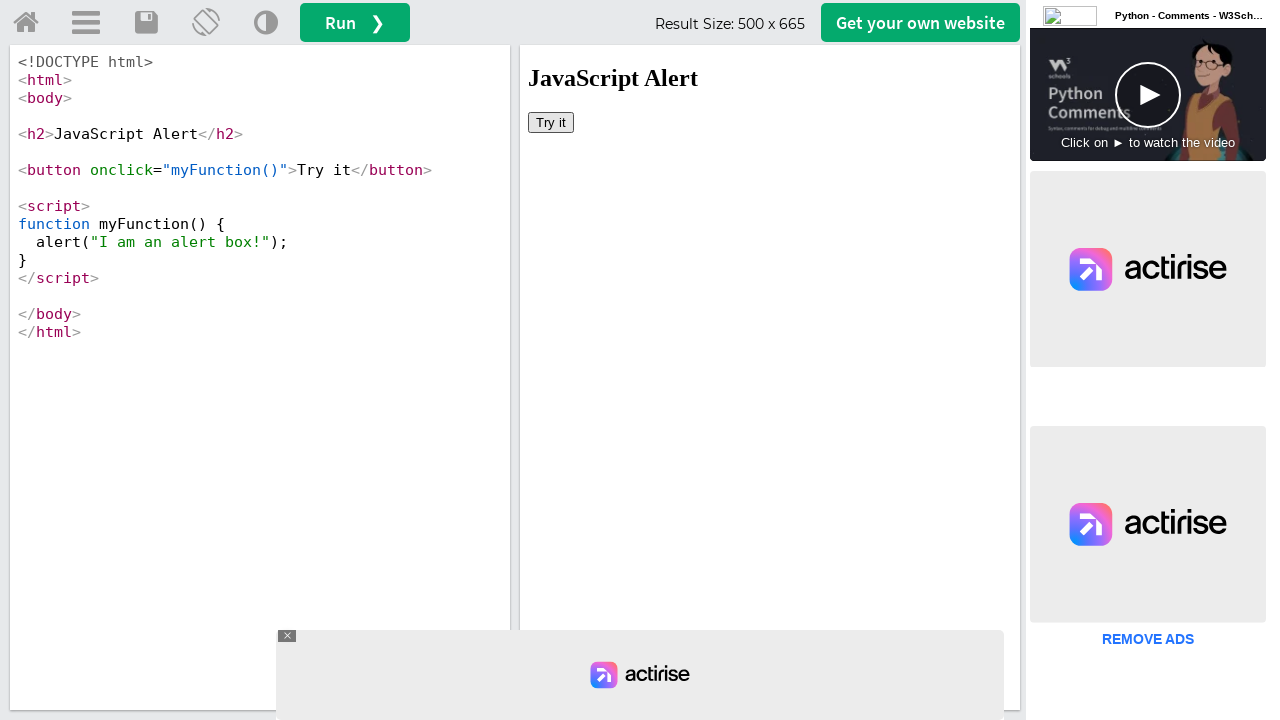

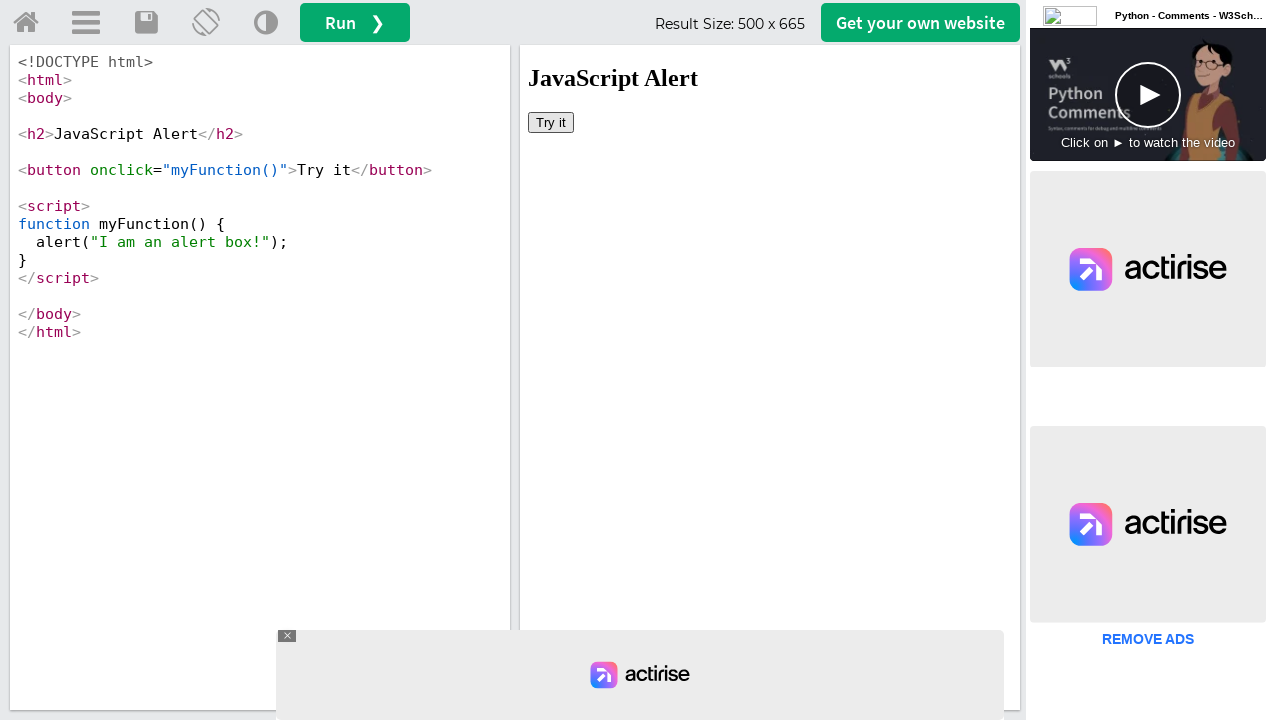